Tests a math calculator page by reading an input value, calculating a mathematical function (log of abs of 12*sin(x)), entering the result, checking a checkbox, selecting a radio button, and submitting to verify the answer is correct.

Starting URL: https://suninjuly.github.io/math.html

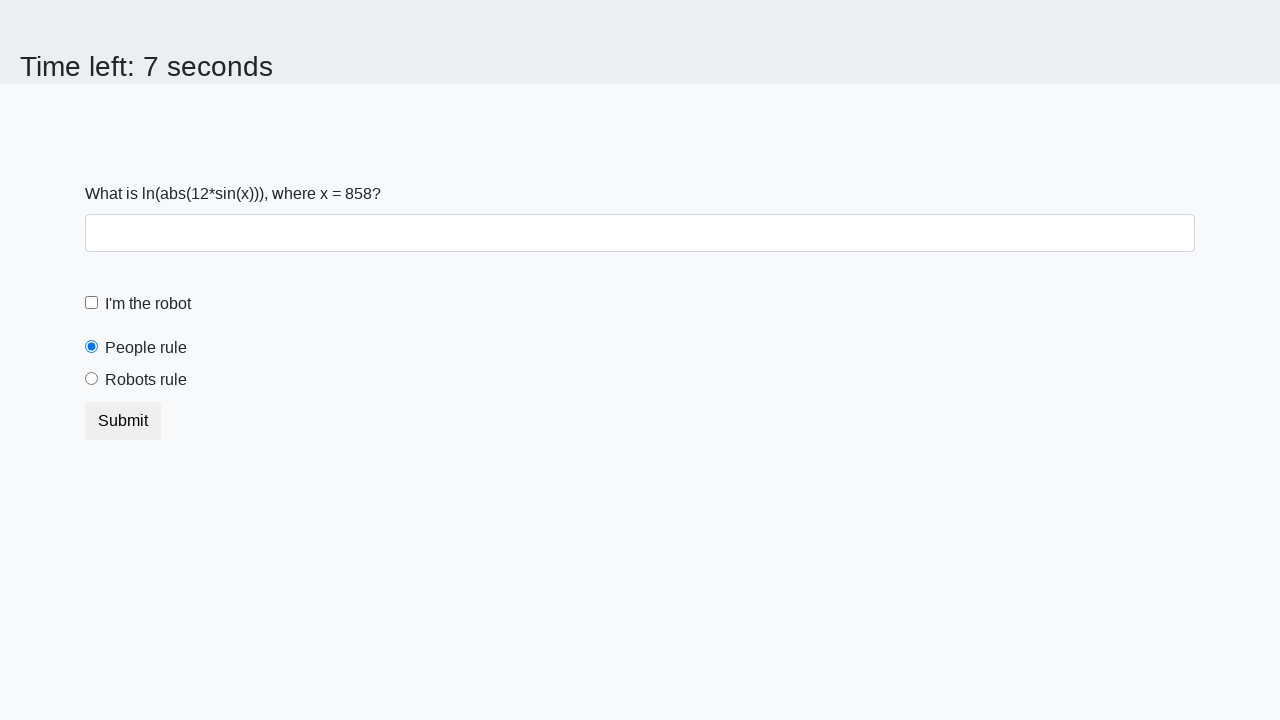

Located the input value element
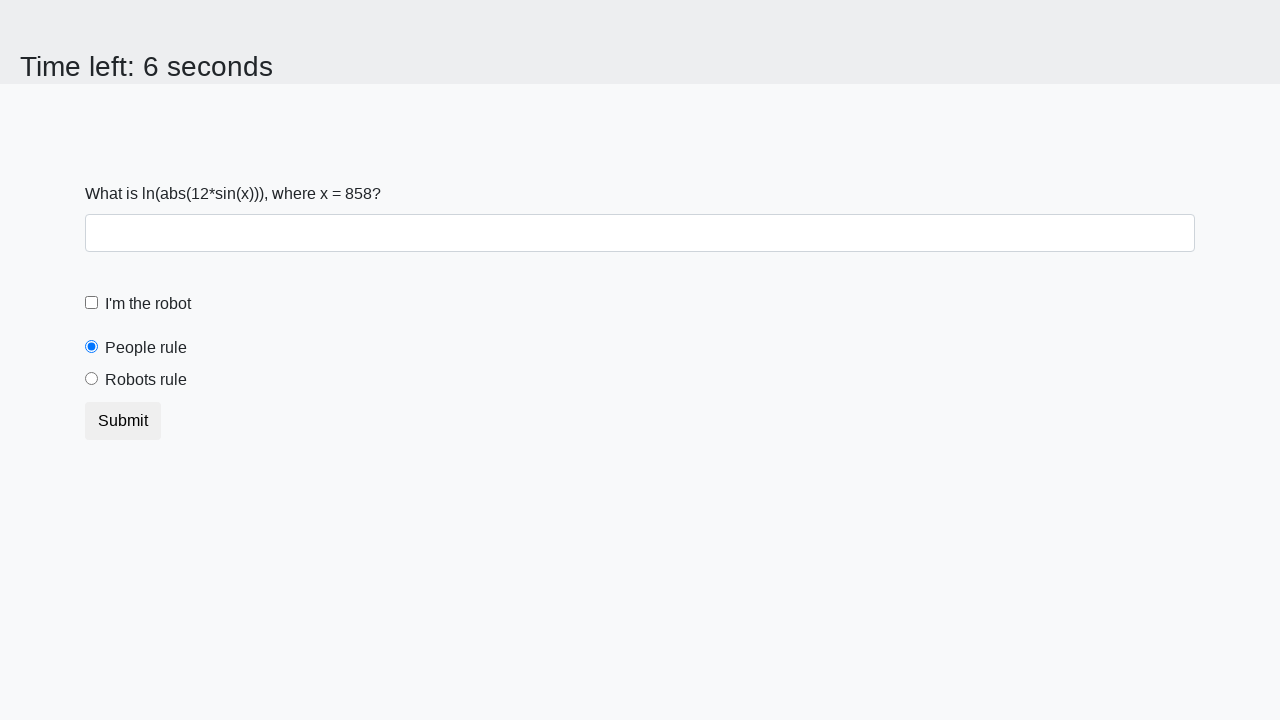

Read x value from page: 858.0
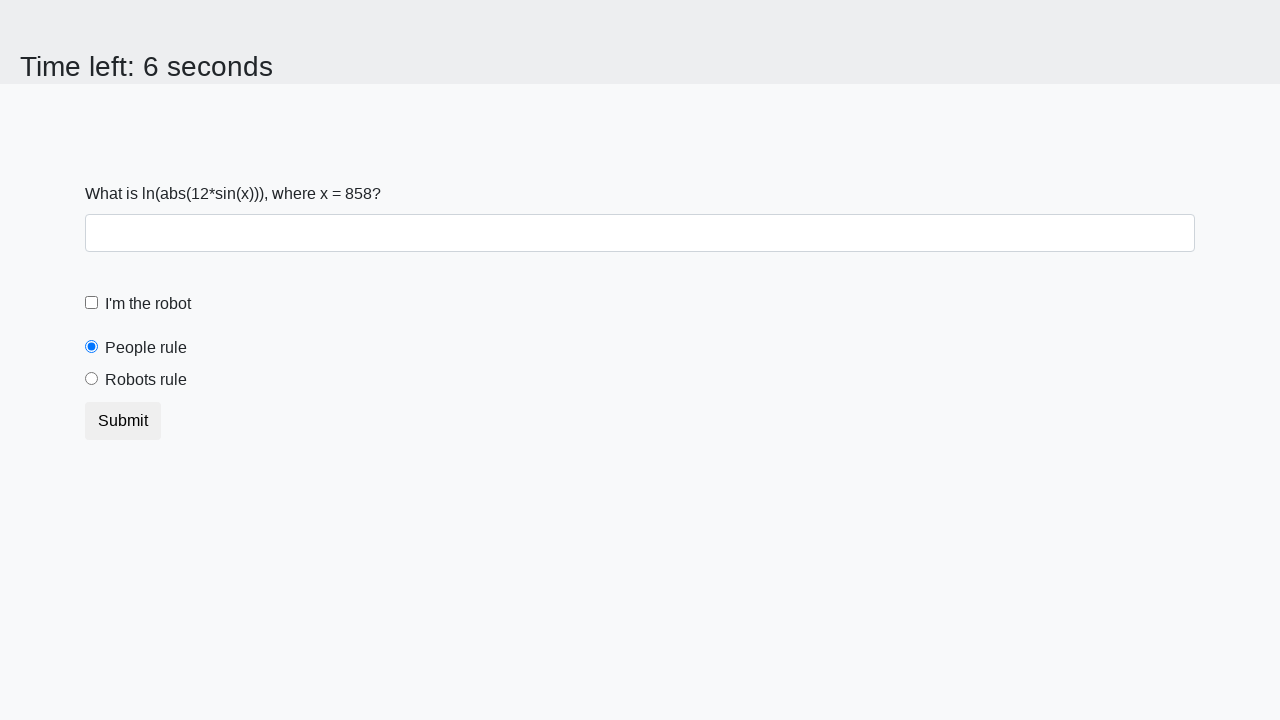

Calculated result: log(abs(12*sin(858.0))) = 1.40135082248742
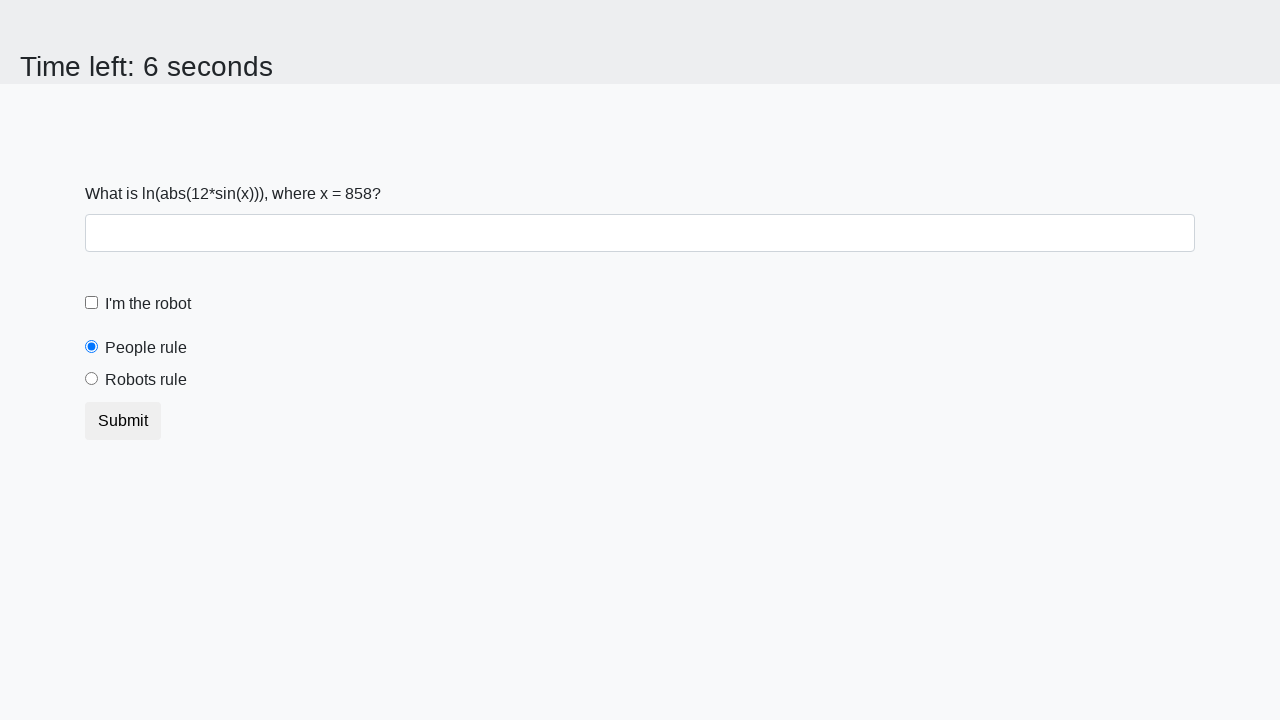

Entered calculated answer: 1.40135082248742 on #answer
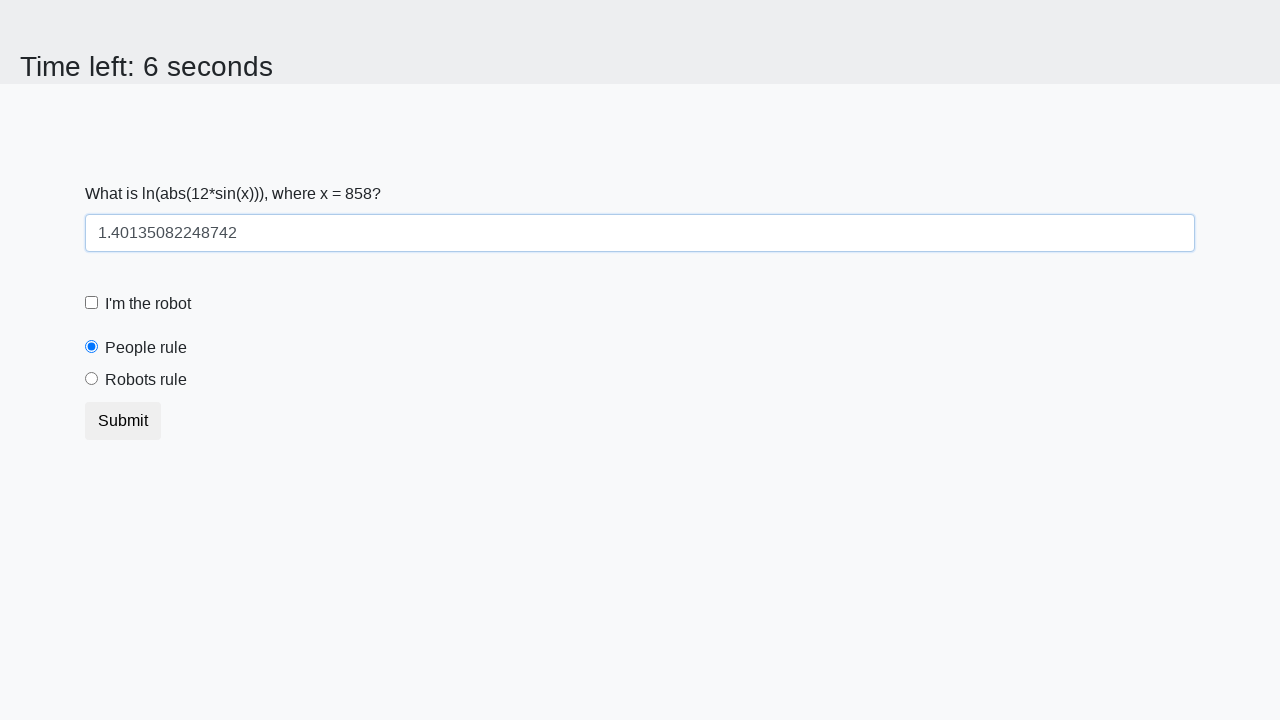

Checked the 'I'm the robot' checkbox at (92, 303) on #robotCheckbox
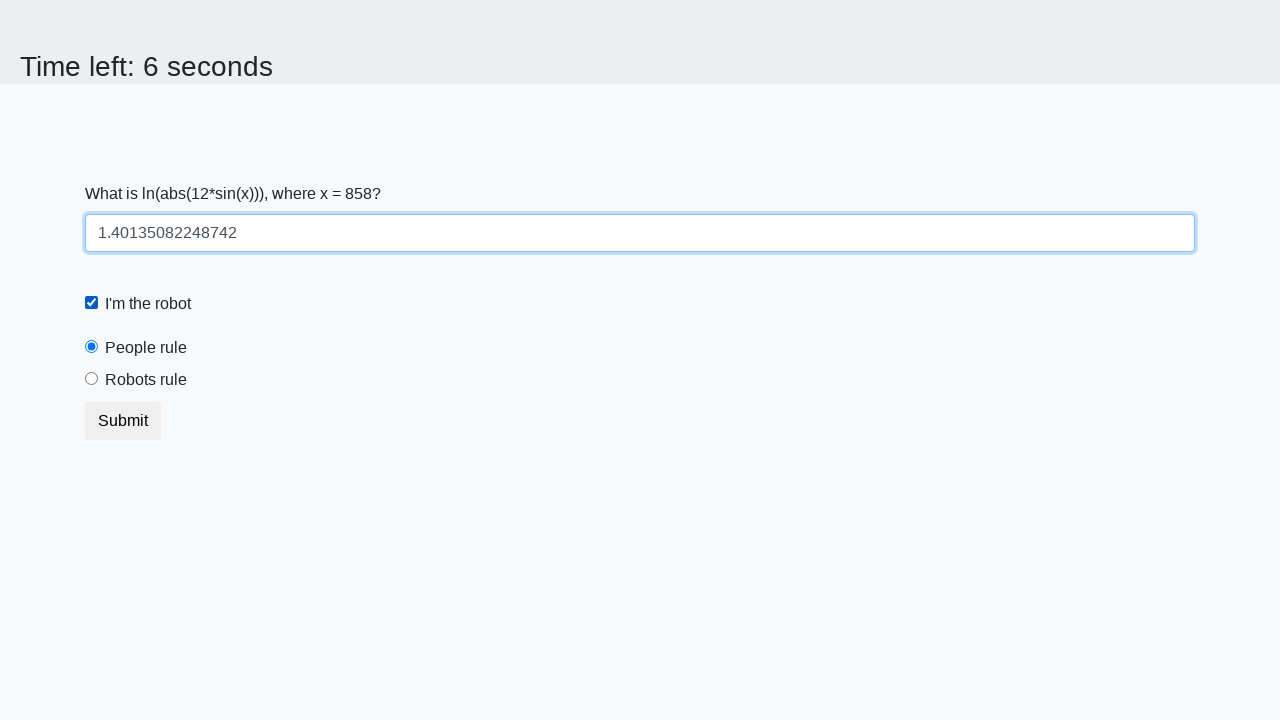

Selected the 'Robots rule' radio button at (92, 379) on #robotsRule
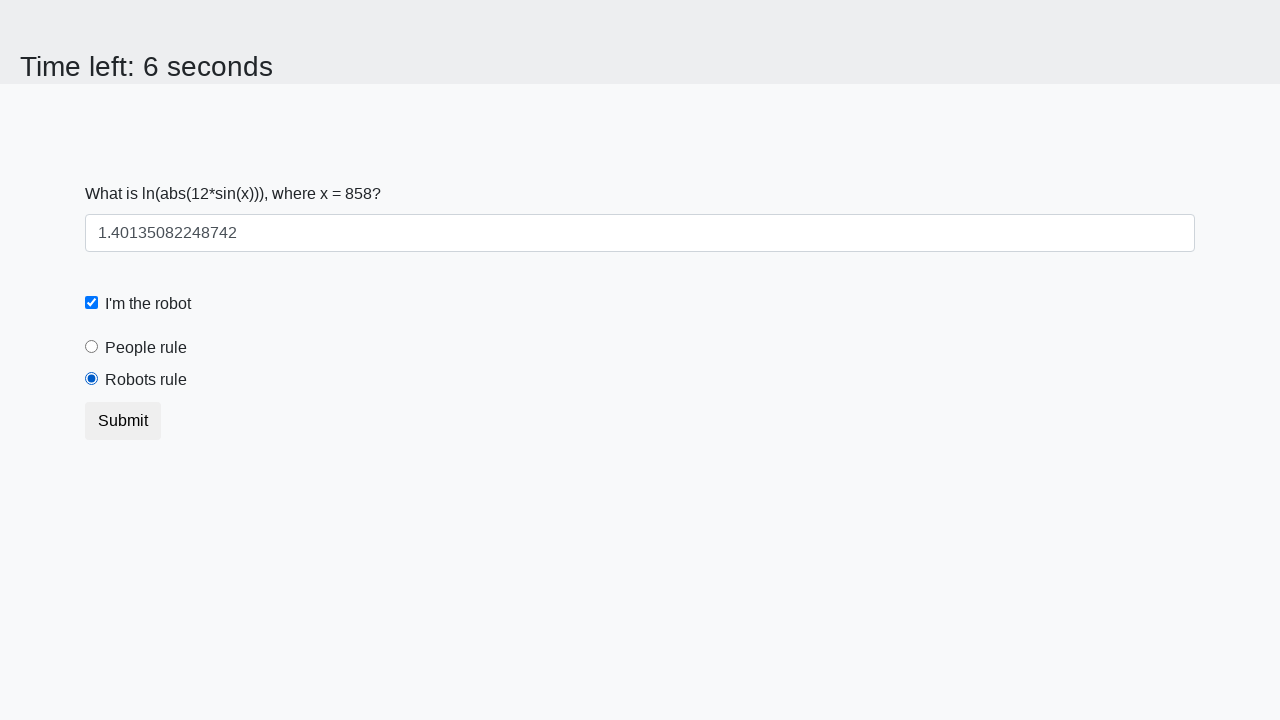

Set up dialog handler to accept alerts
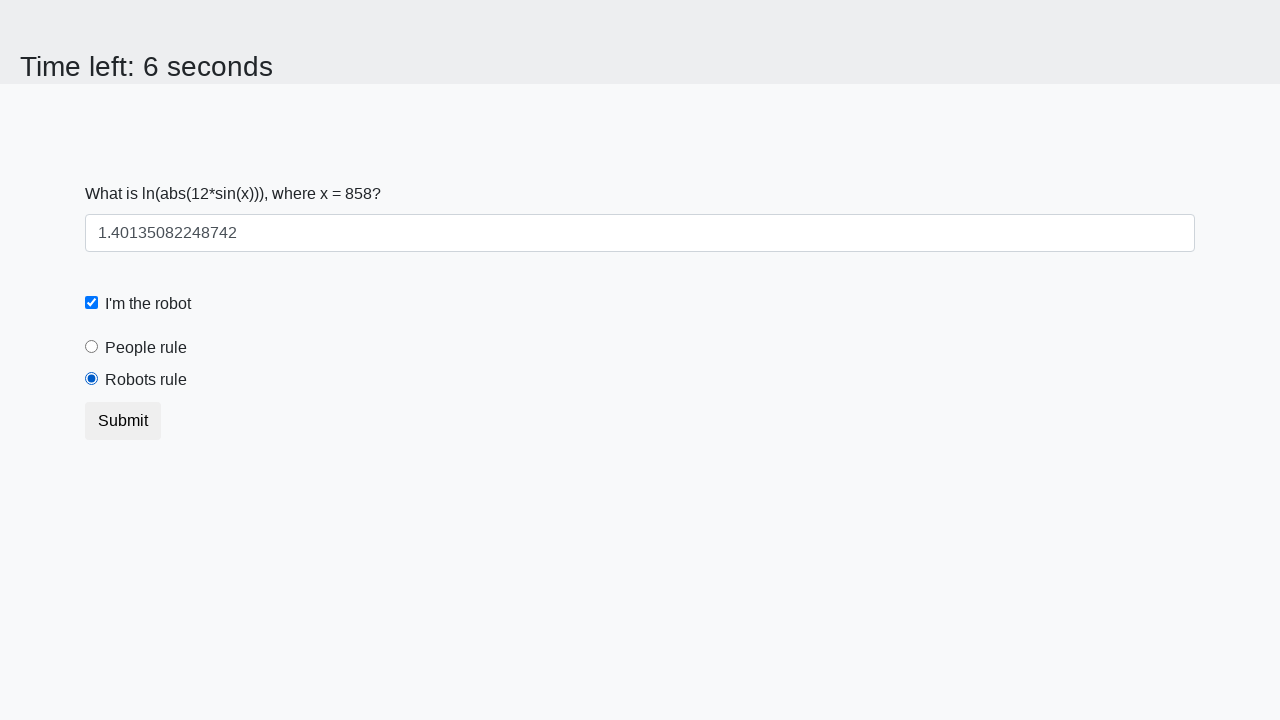

Clicked the Submit button at (123, 421) on button
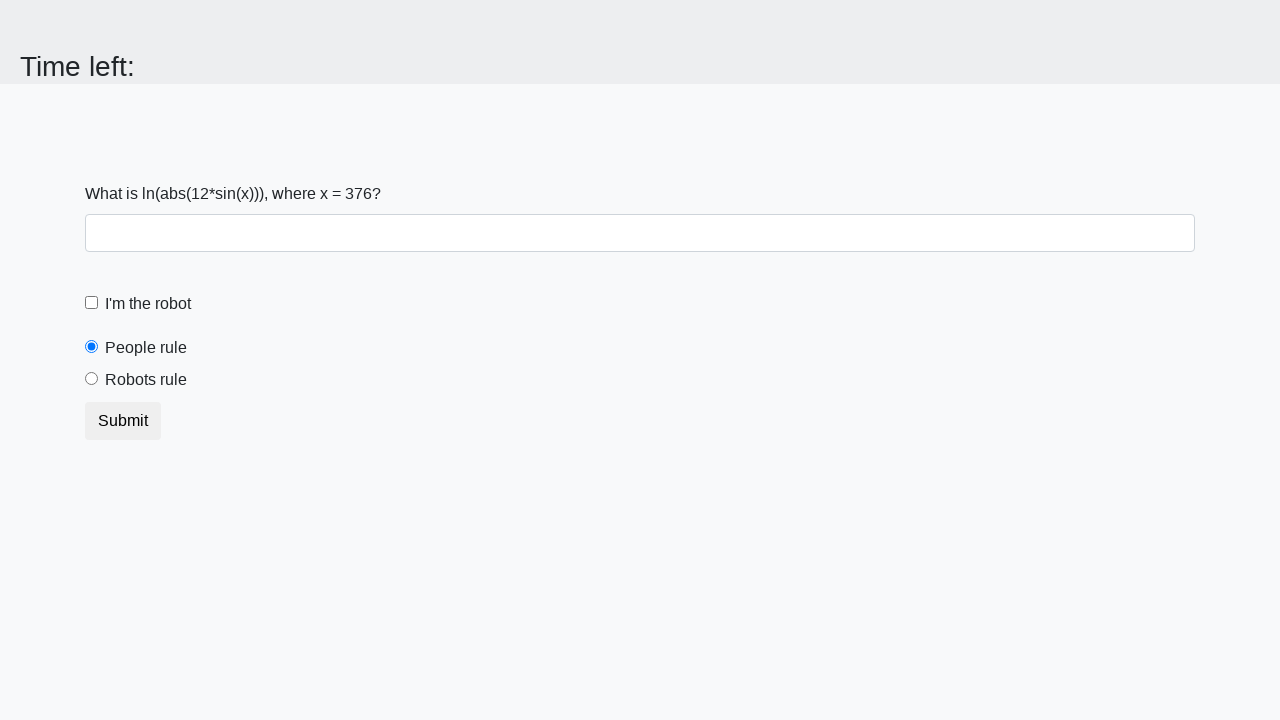

Waited 1000ms for interaction to complete
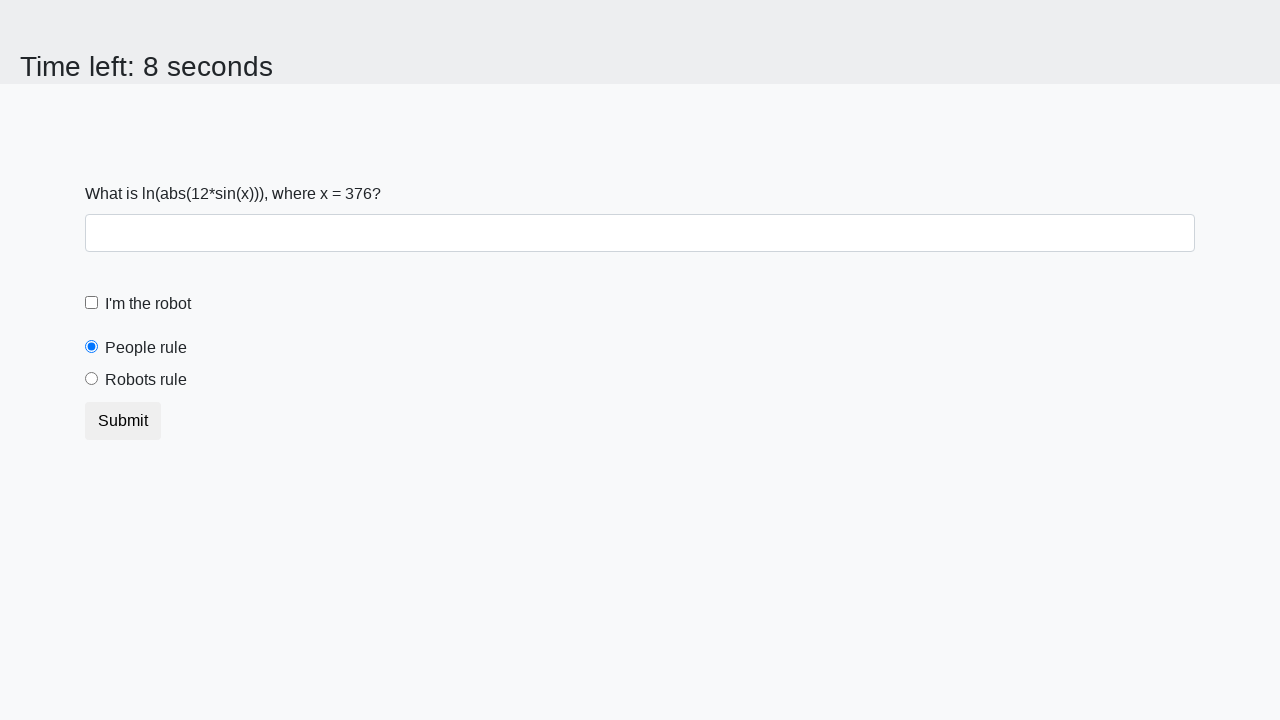

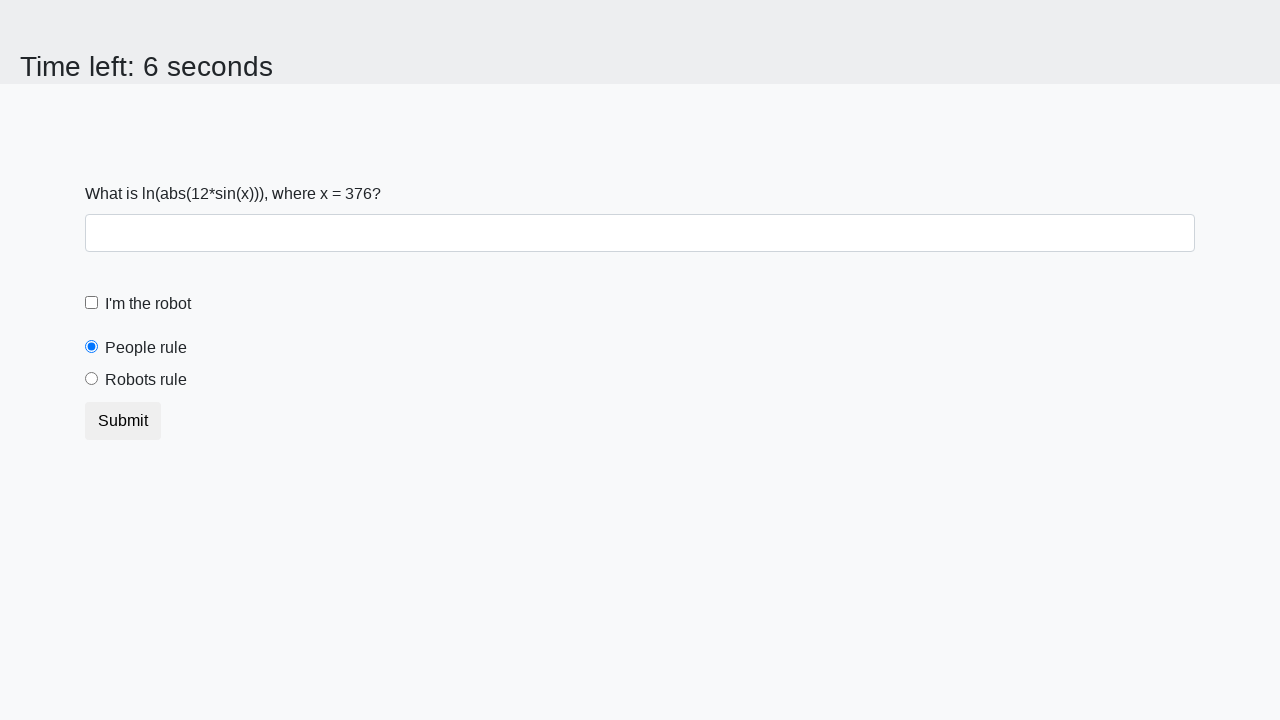